Tests the JPL Space image gallery by clicking the full image button to display the featured Mars image

Starting URL: https://data-class-jpl-space.s3.amazonaws.com/JPL_Space/index.html

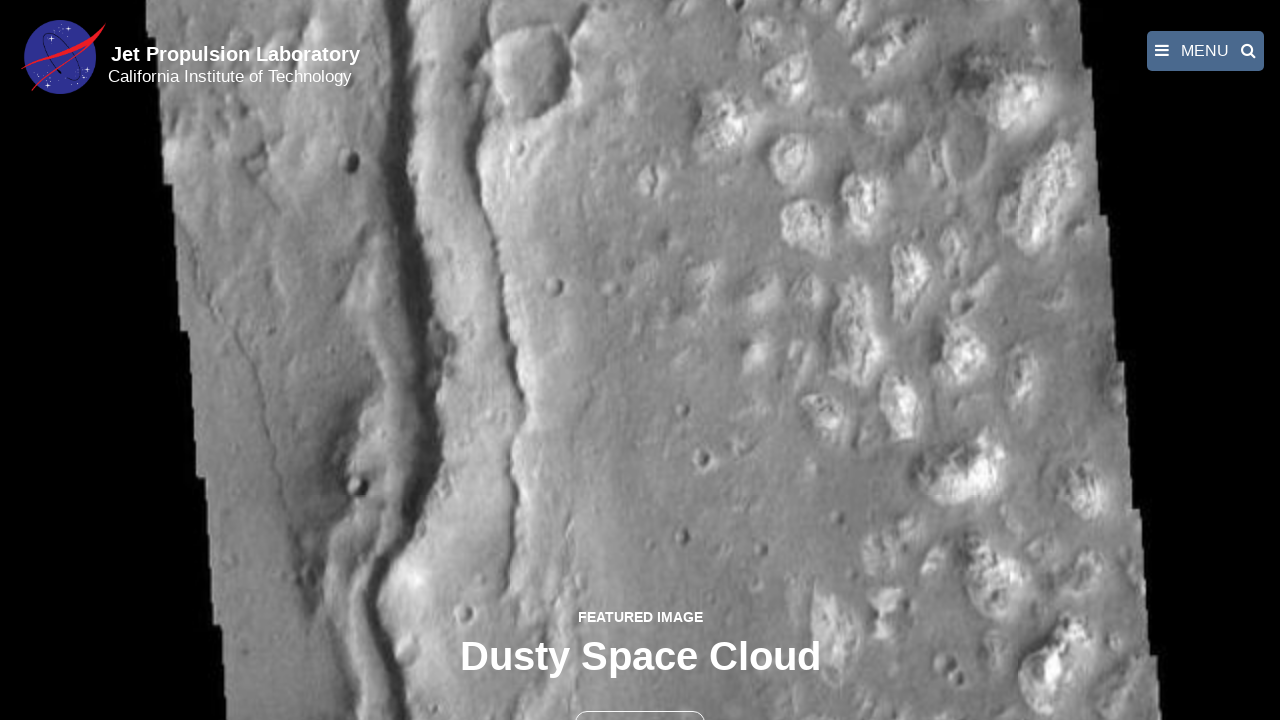

Navigated to JPL Space image gallery
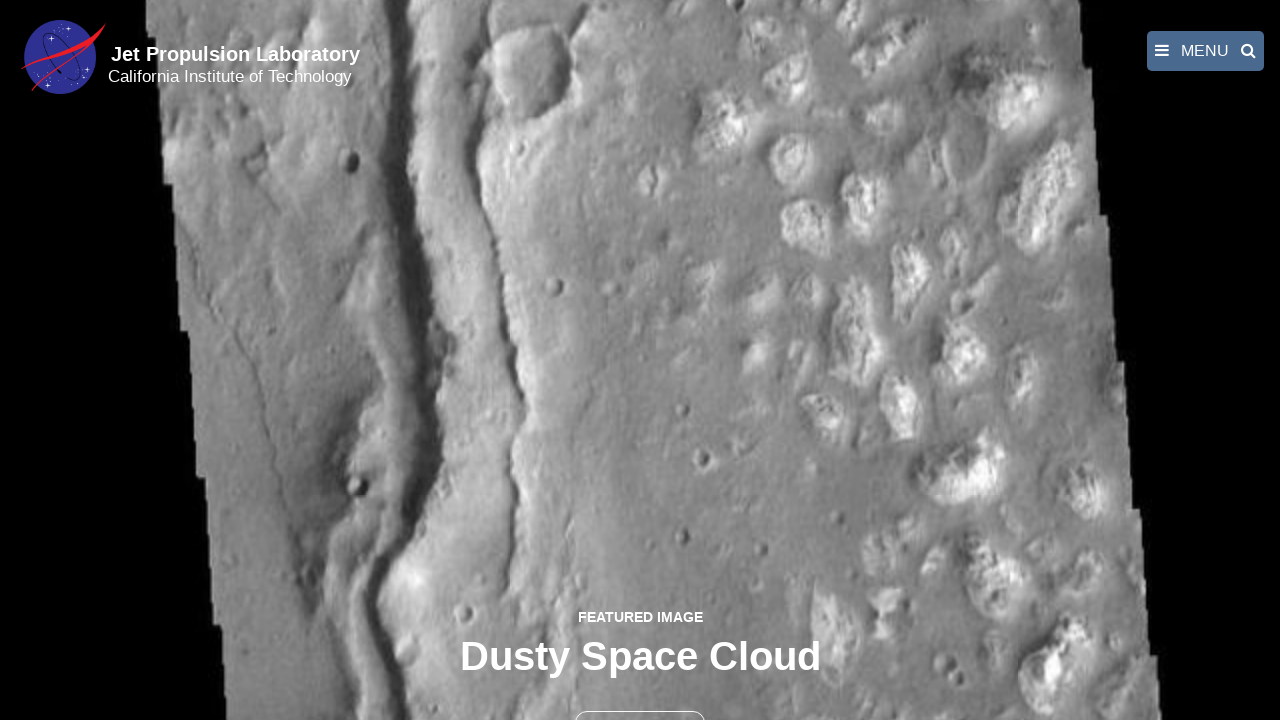

Clicked the full image button to display featured Mars image at (640, 699) on button >> nth=1
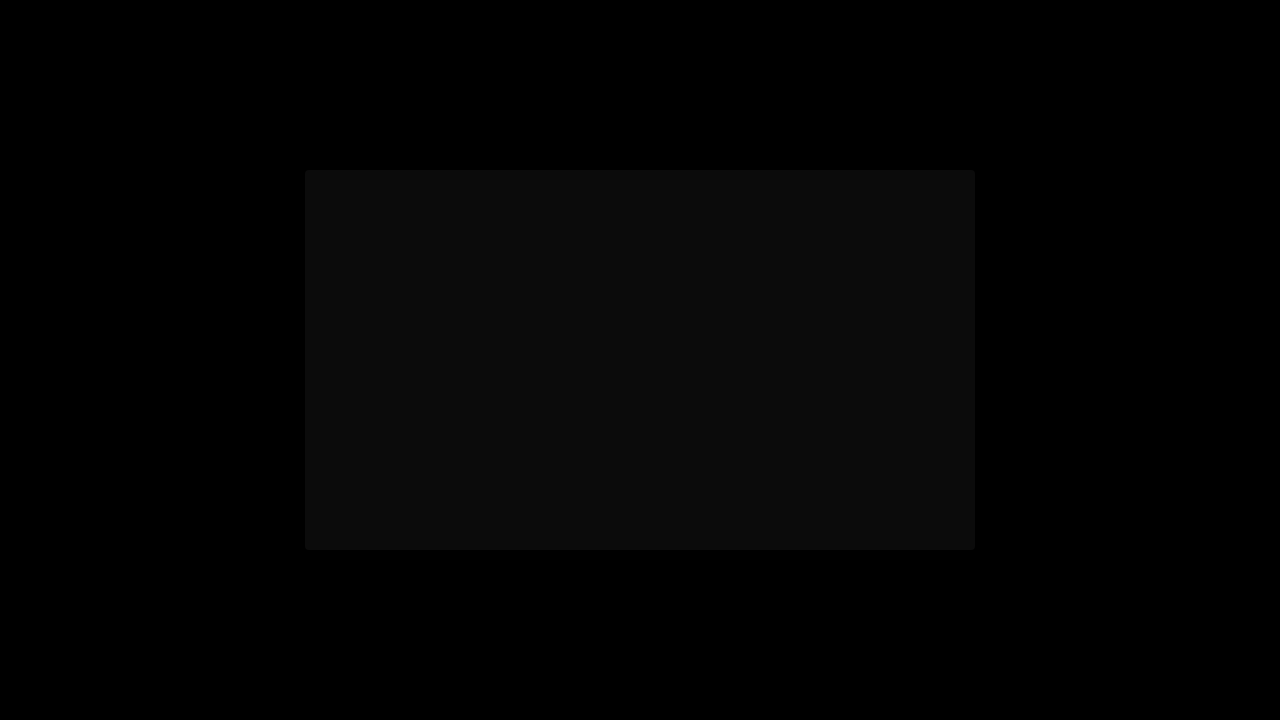

Featured image loaded in fancybox viewer
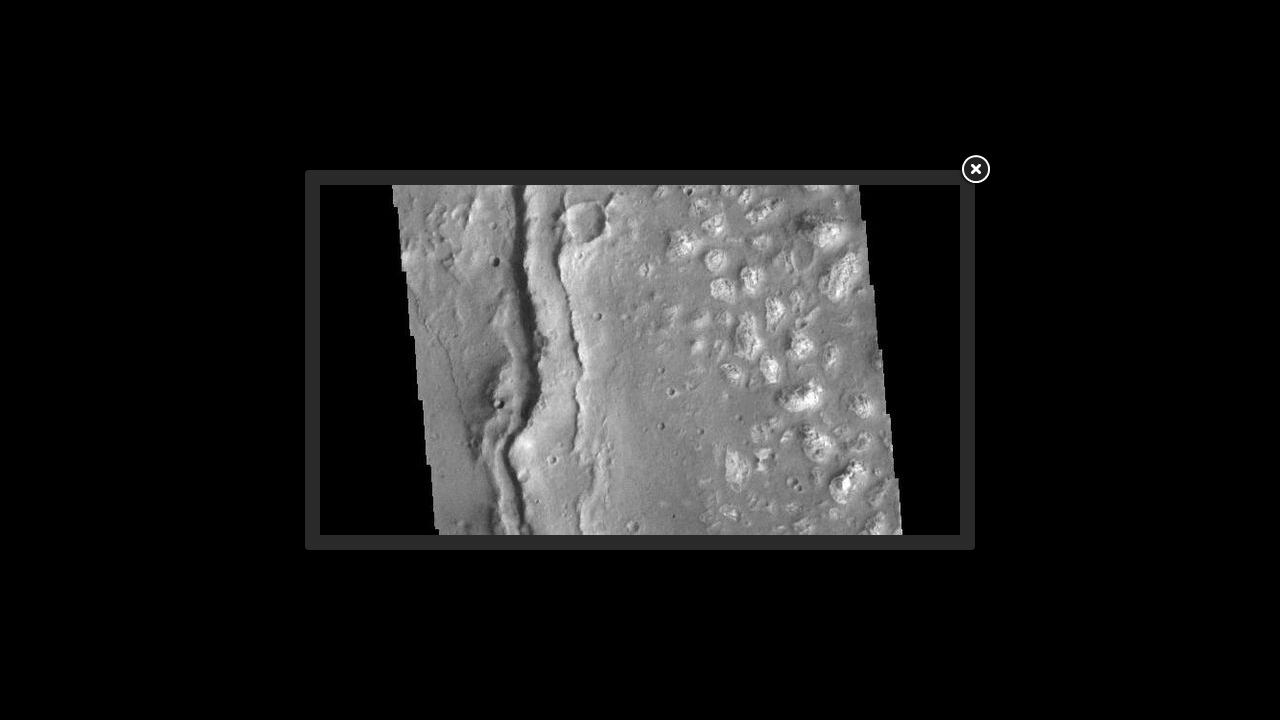

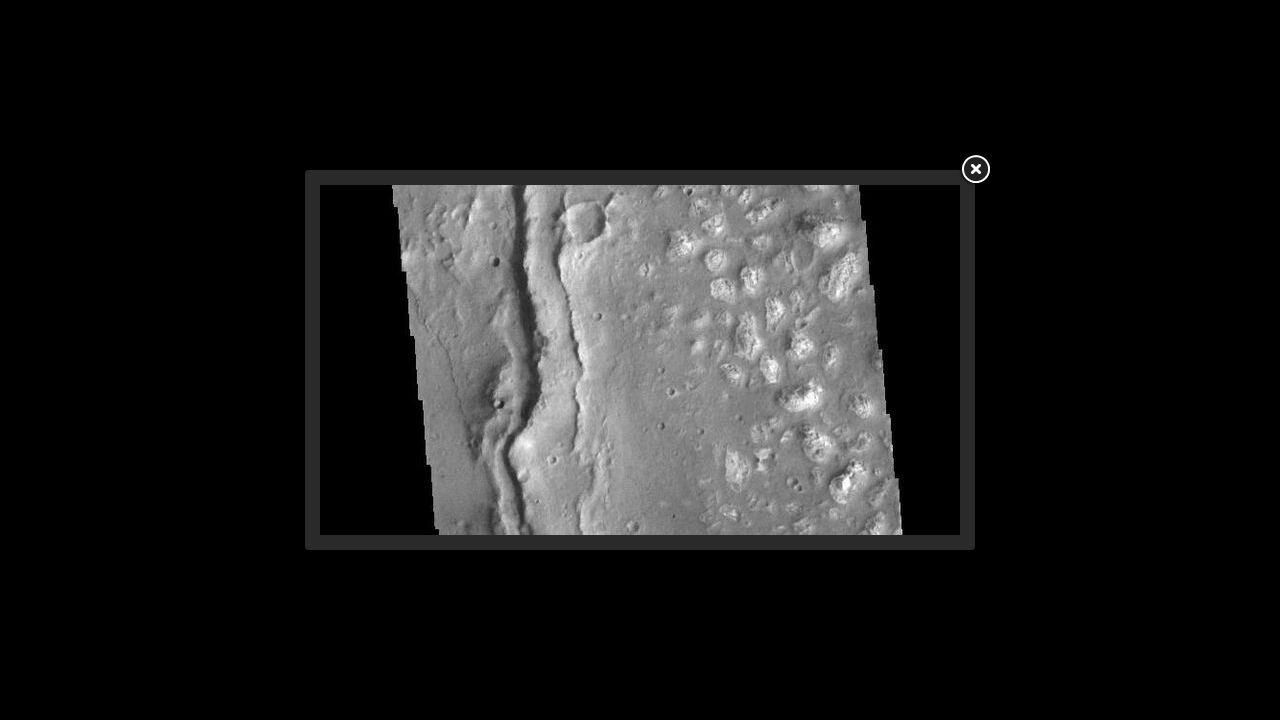